Tests context menu functionality by navigating to the context menu page, performing a right-click action on a designated area, and handling the resulting alert dialog

Starting URL: https://the-internet.herokuapp.com/

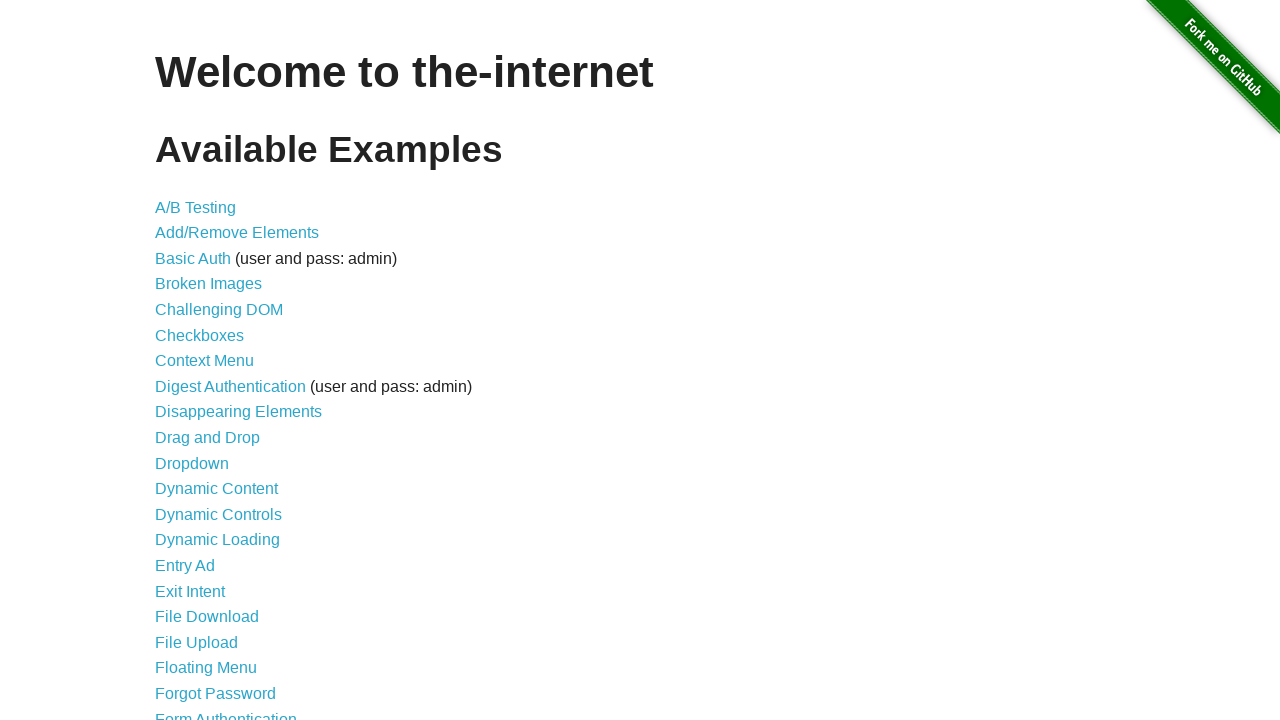

Clicked on Context Menu link at (204, 361) on xpath=//a[normalize-space()='Context Menu']
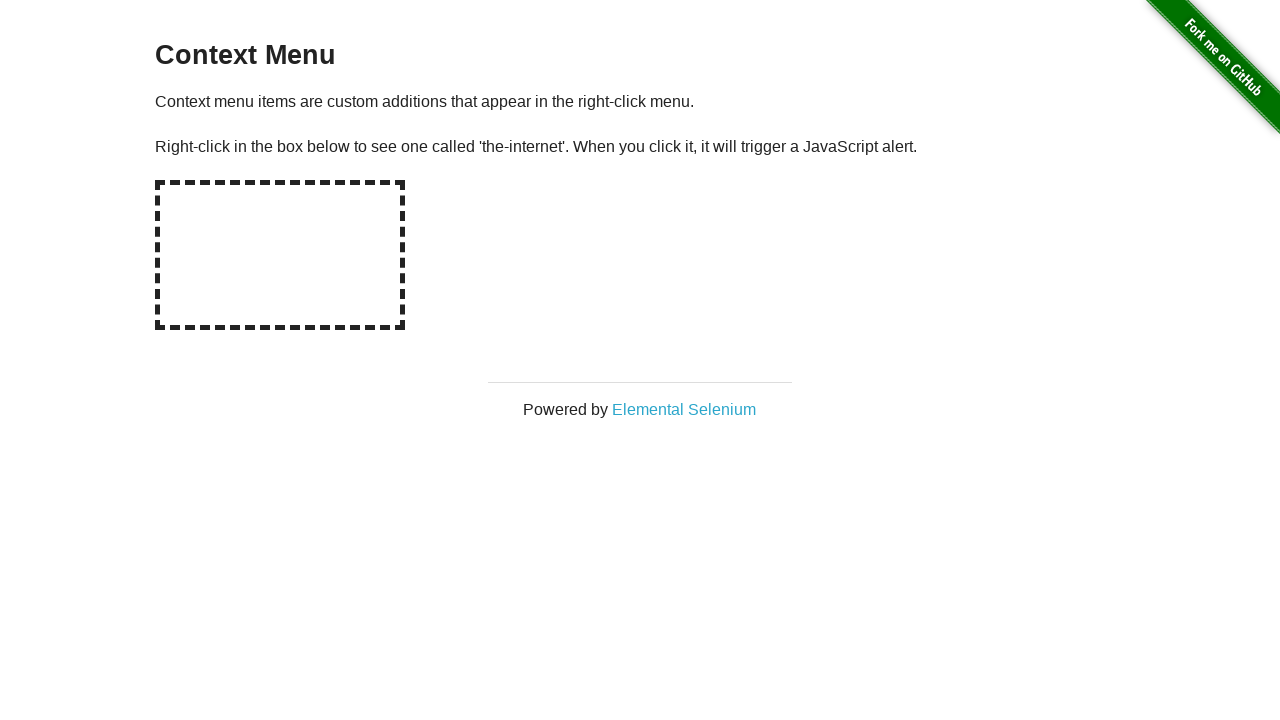

Right-clicked on hot-spot area at (280, 255) on //div[@id='hot-spot']
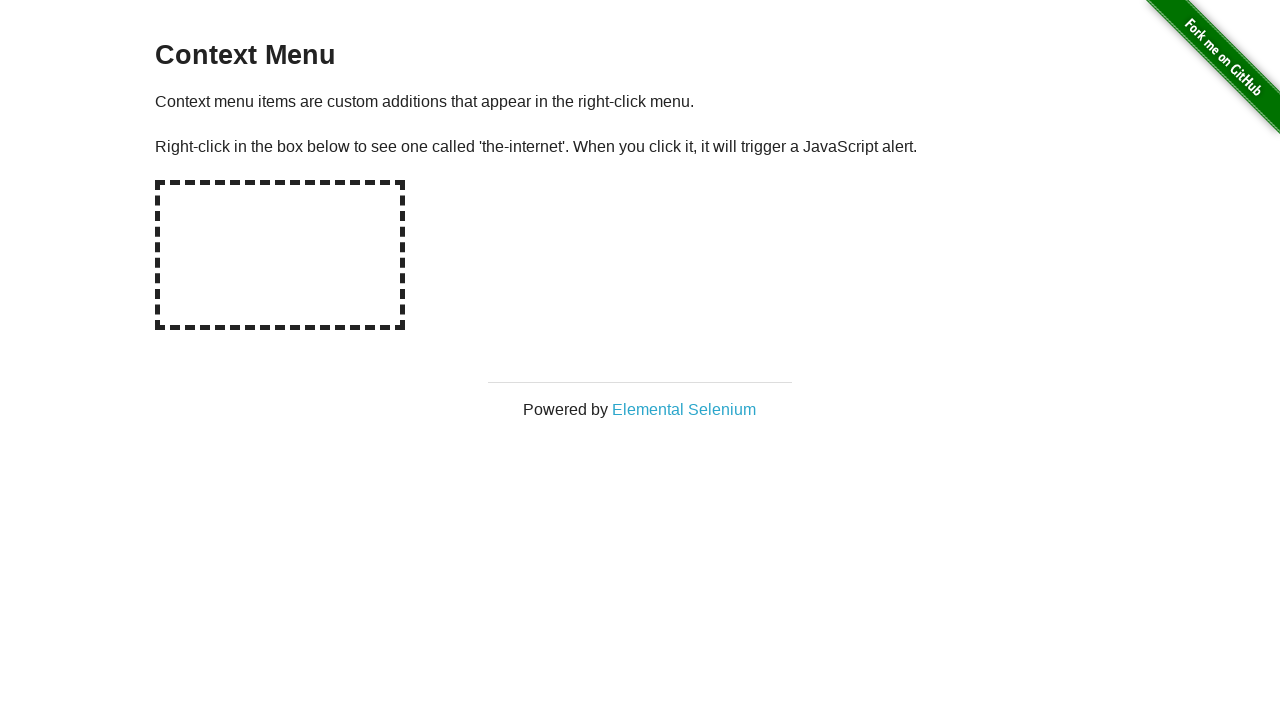

Set up dialog handler to accept alerts
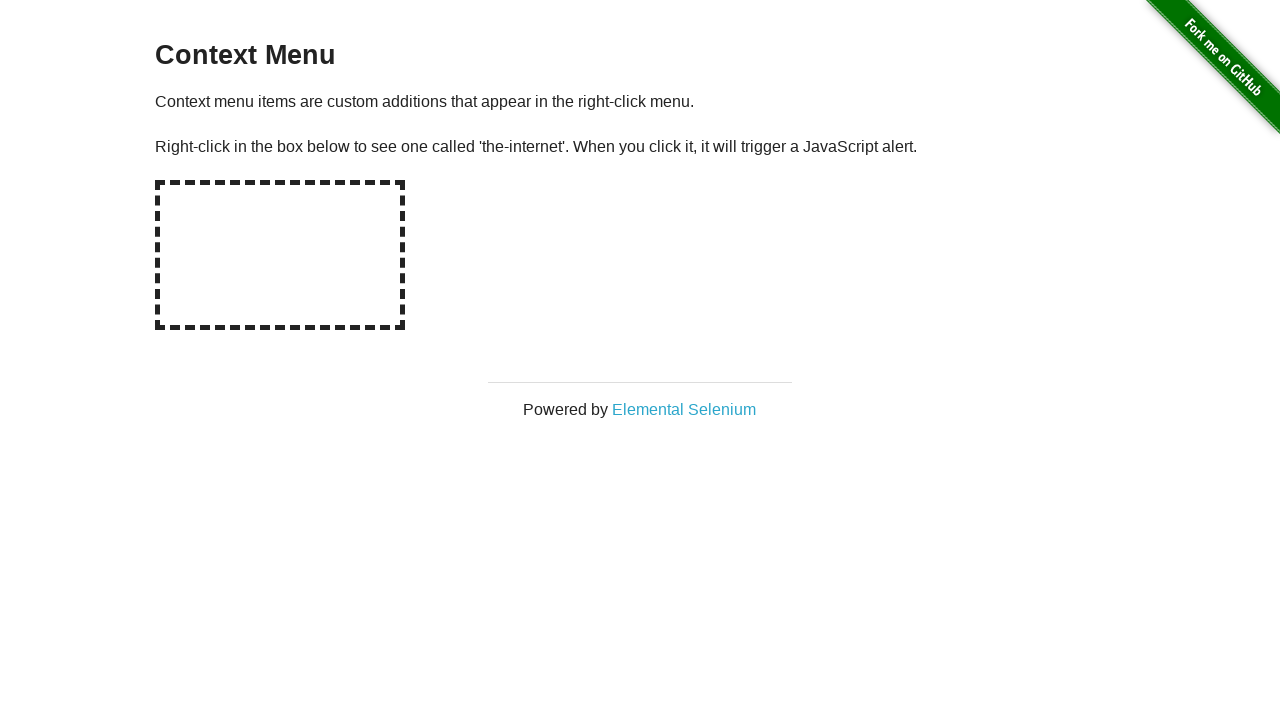

Right-clicked on hot-spot area again to trigger dialog at (280, 255) on //div[@id='hot-spot']
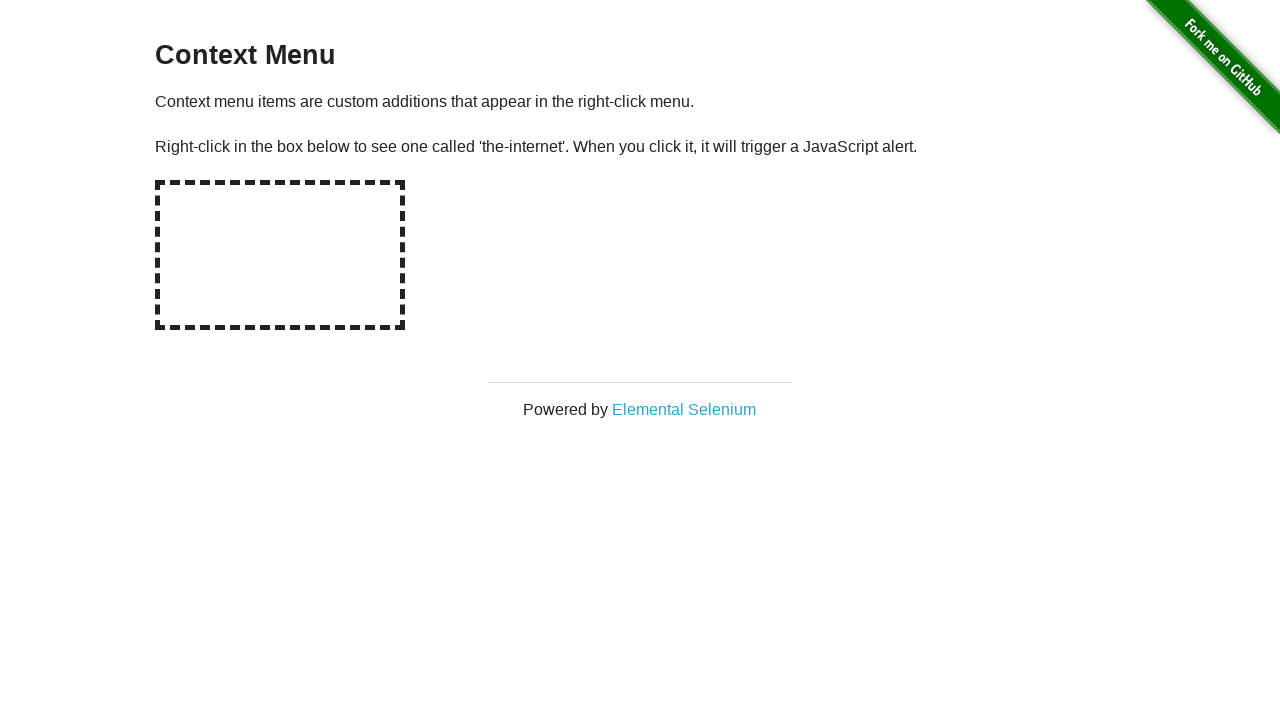

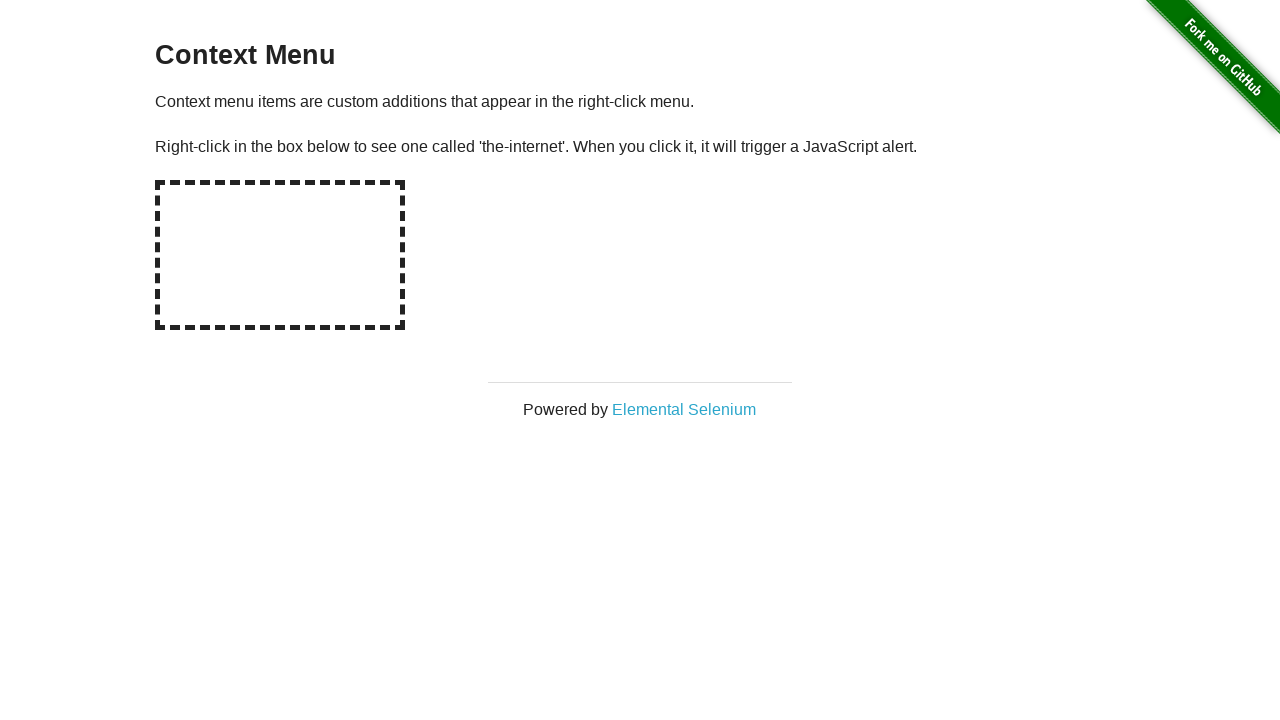